Navigates to the Brazilian FIPE vehicle pricing website, selects the "Cars and small utilities" category, and opens the brand selection dropdown to verify brands are loaded.

Starting URL: https://veiculos.fipe.org.br/

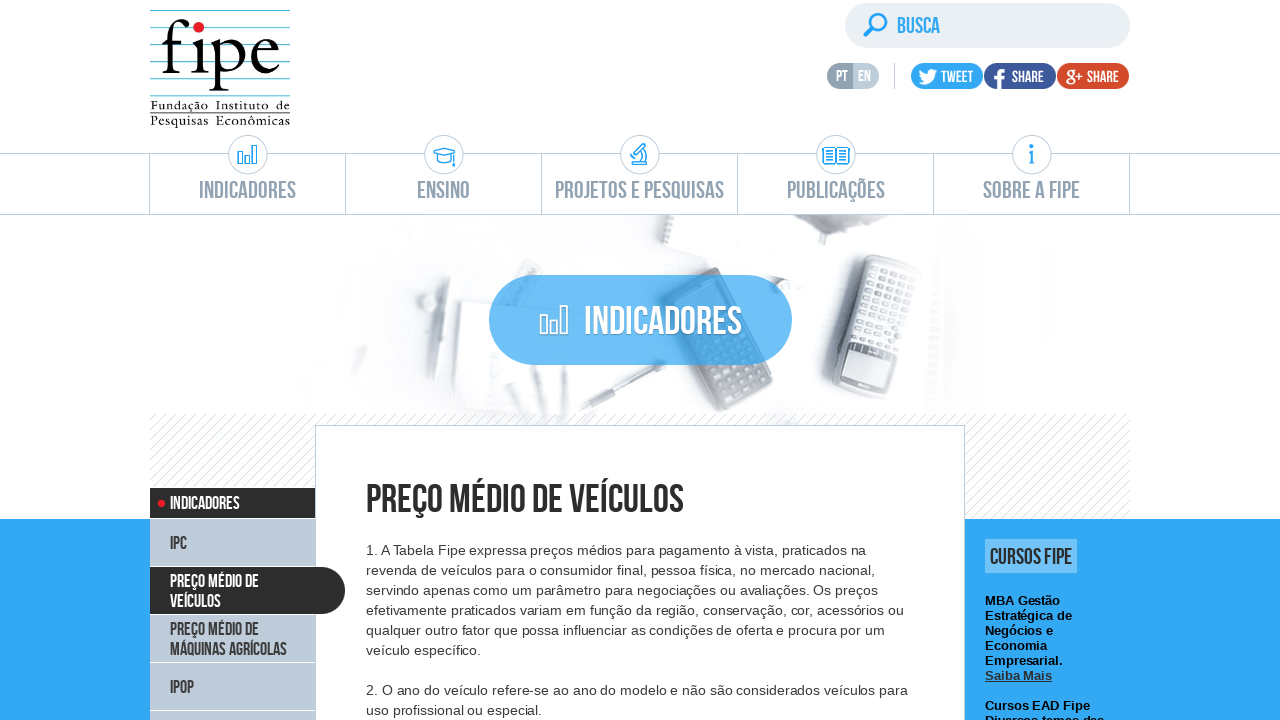

Waited for 'Carros e utilitários pequenos' category selector to be available
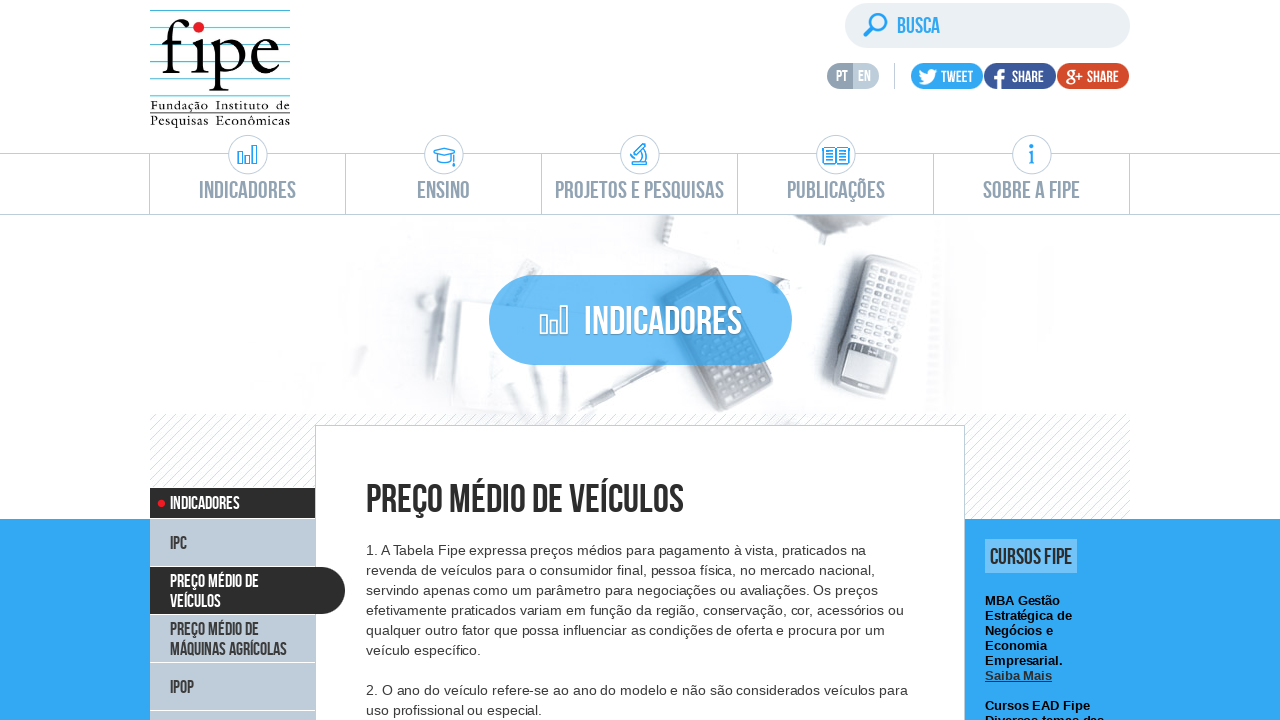

Clicked on 'Carros e utilitários pequenos' (Cars and small utilities) category at (641, 360) on li:has-text("Carros e utilitários pequenos")
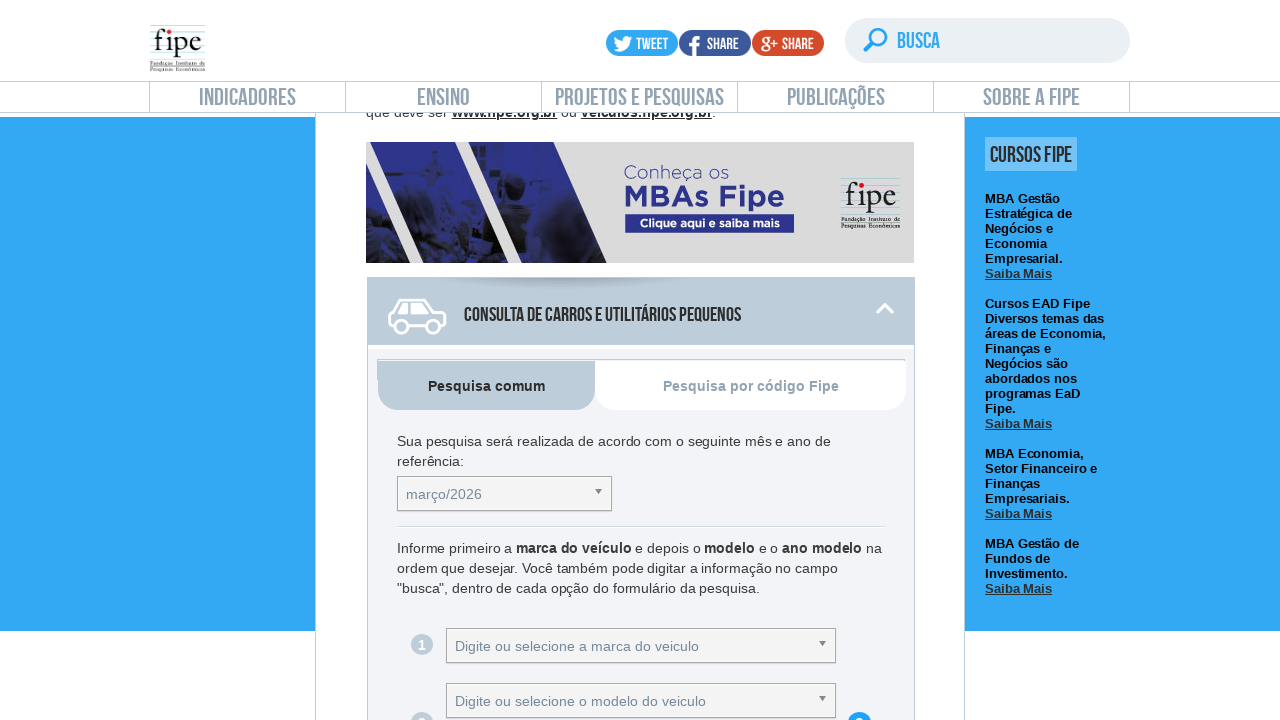

Focused on the brand dropdown container on div.chosen-container#selectMarcacarro_chosen > a
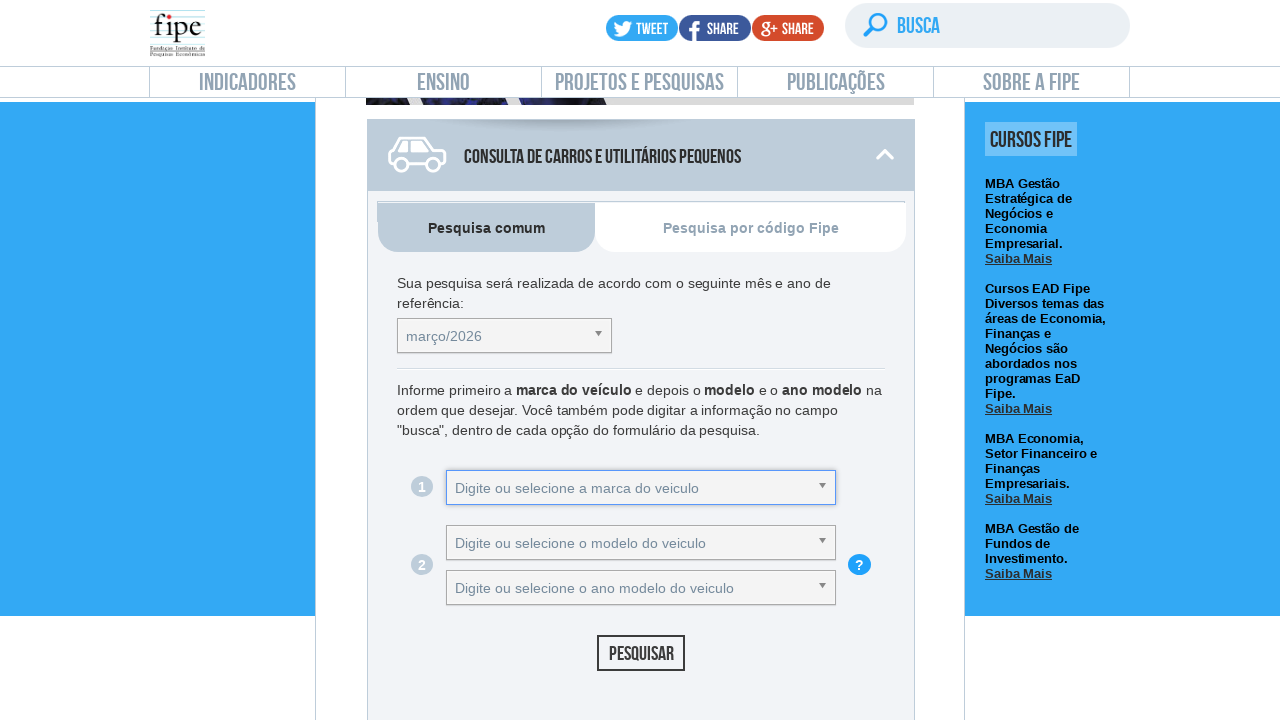

Clicked to open the brand dropdown menu at (641, 488) on div.chosen-container#selectMarcacarro_chosen > a
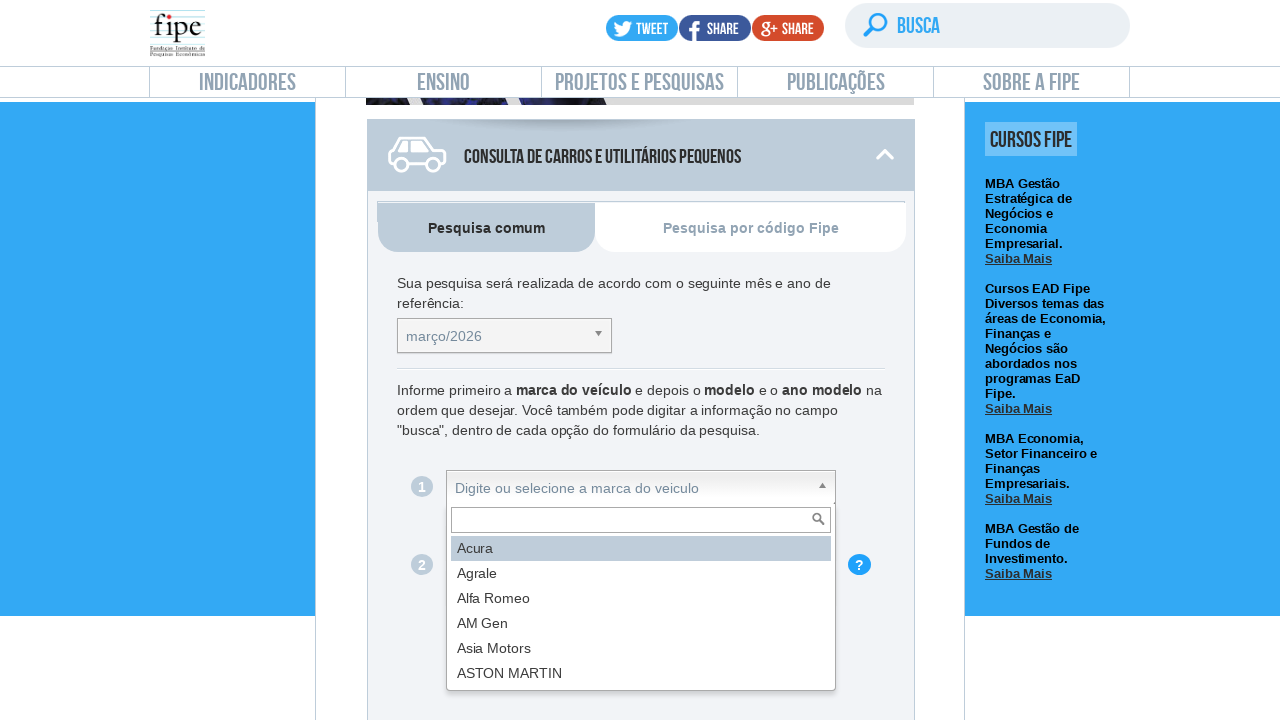

Brand options loaded in the dropdown
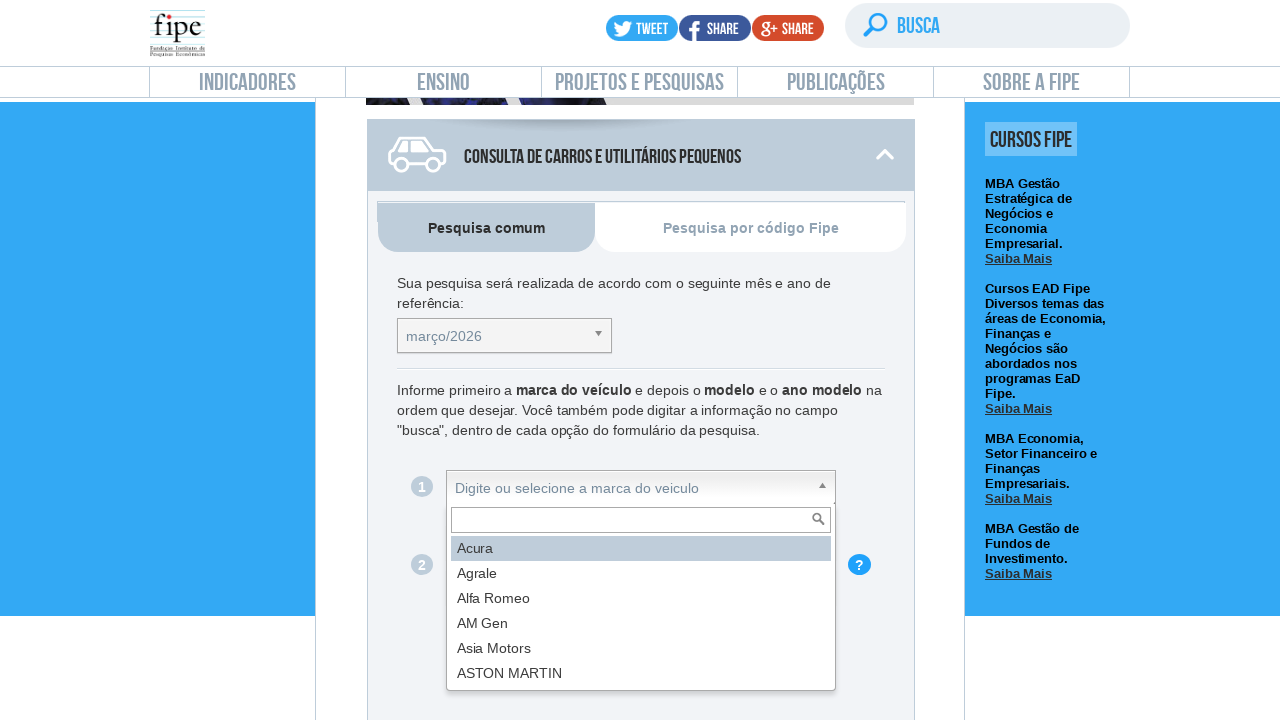

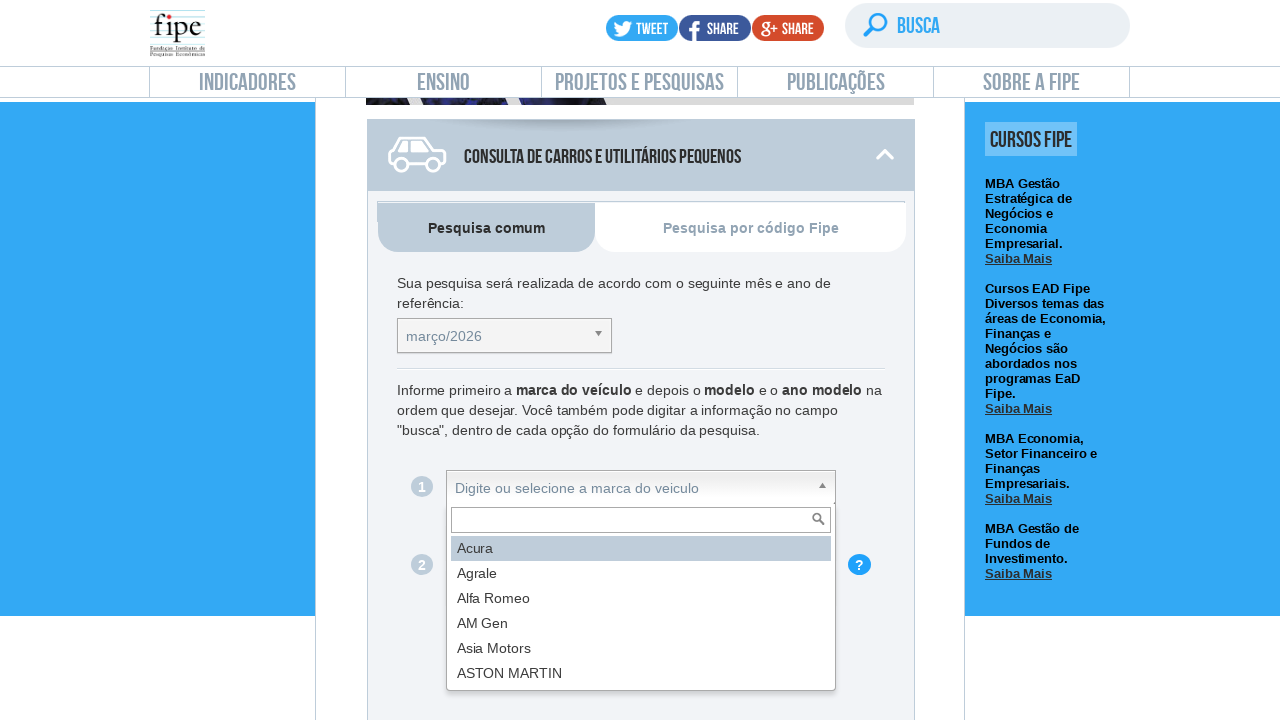